Tests that other controls are hidden when editing a todo item

Starting URL: https://demo.playwright.dev/todomvc

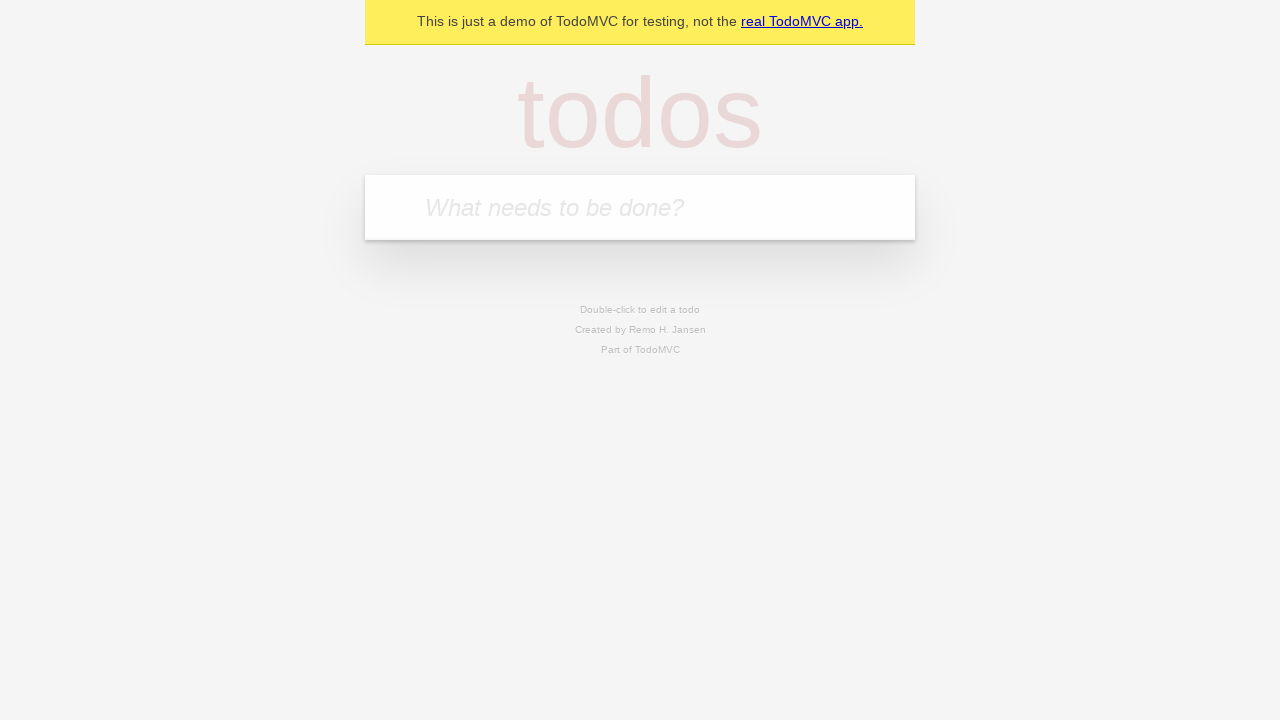

Filled input field with 'buy some cheese' on internal:attr=[placeholder="What needs to be done?"i]
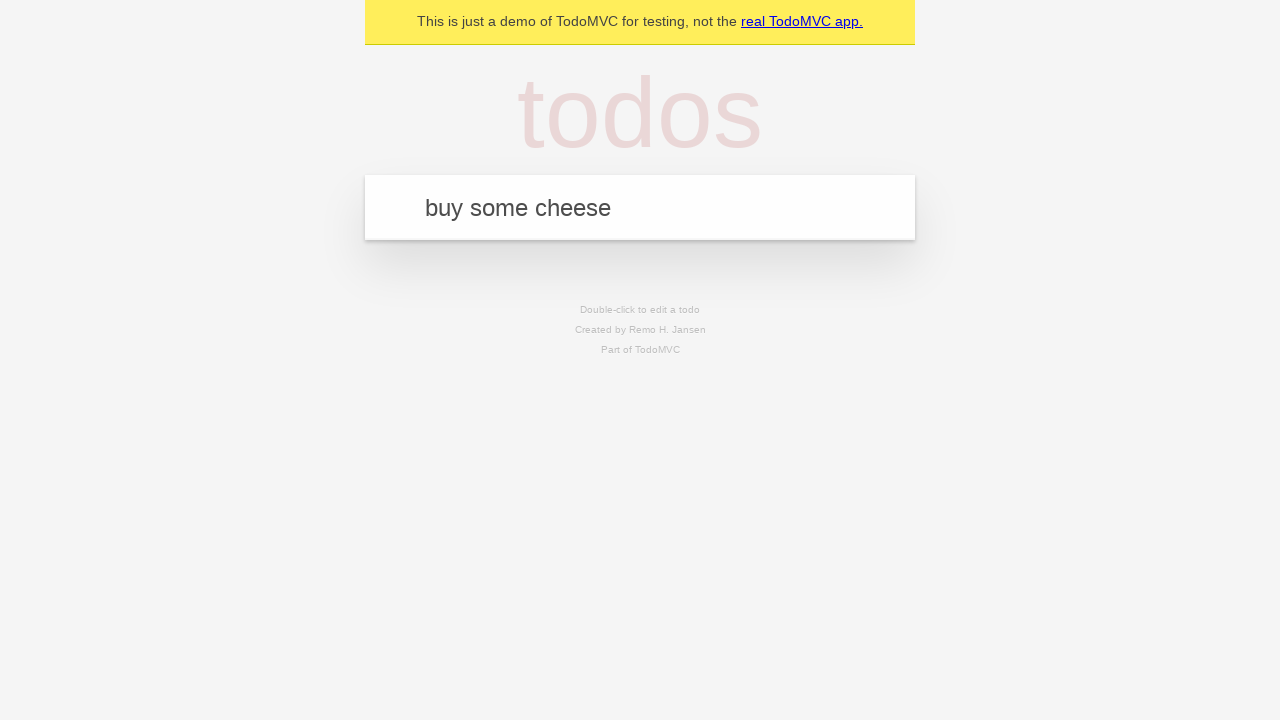

Pressed Enter to add first todo item on internal:attr=[placeholder="What needs to be done?"i]
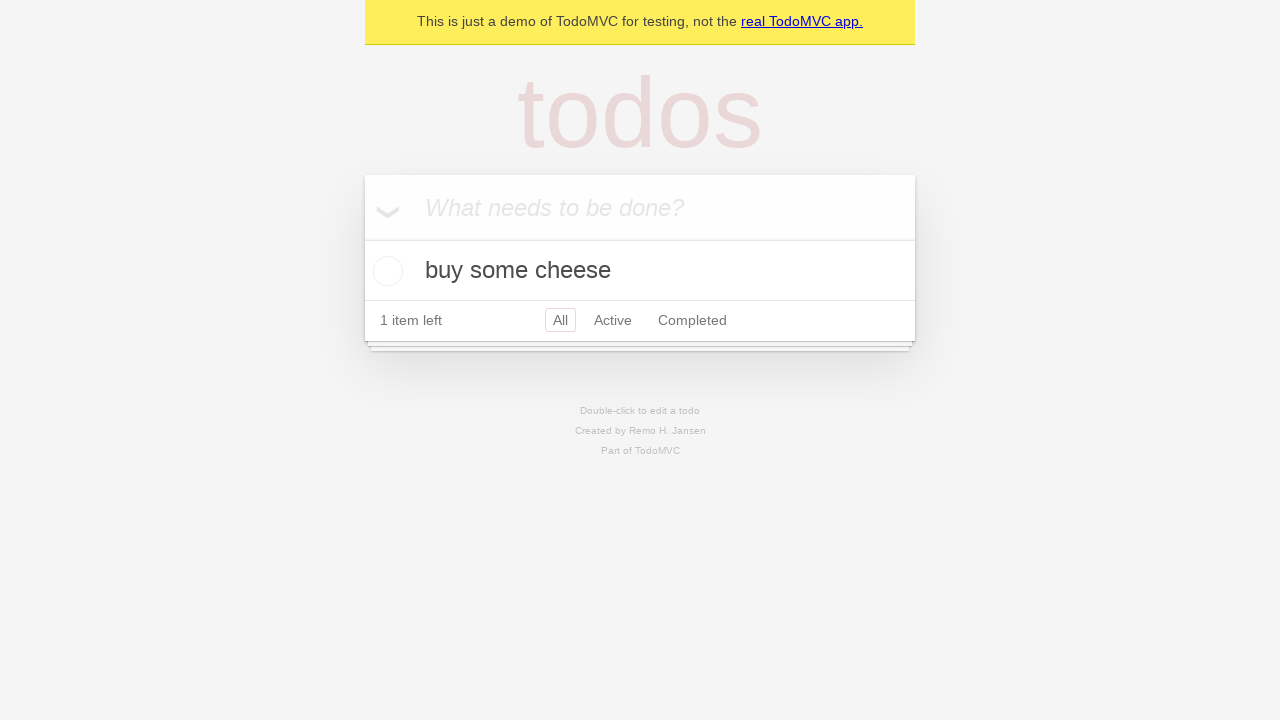

Filled input field with 'feed the cat' on internal:attr=[placeholder="What needs to be done?"i]
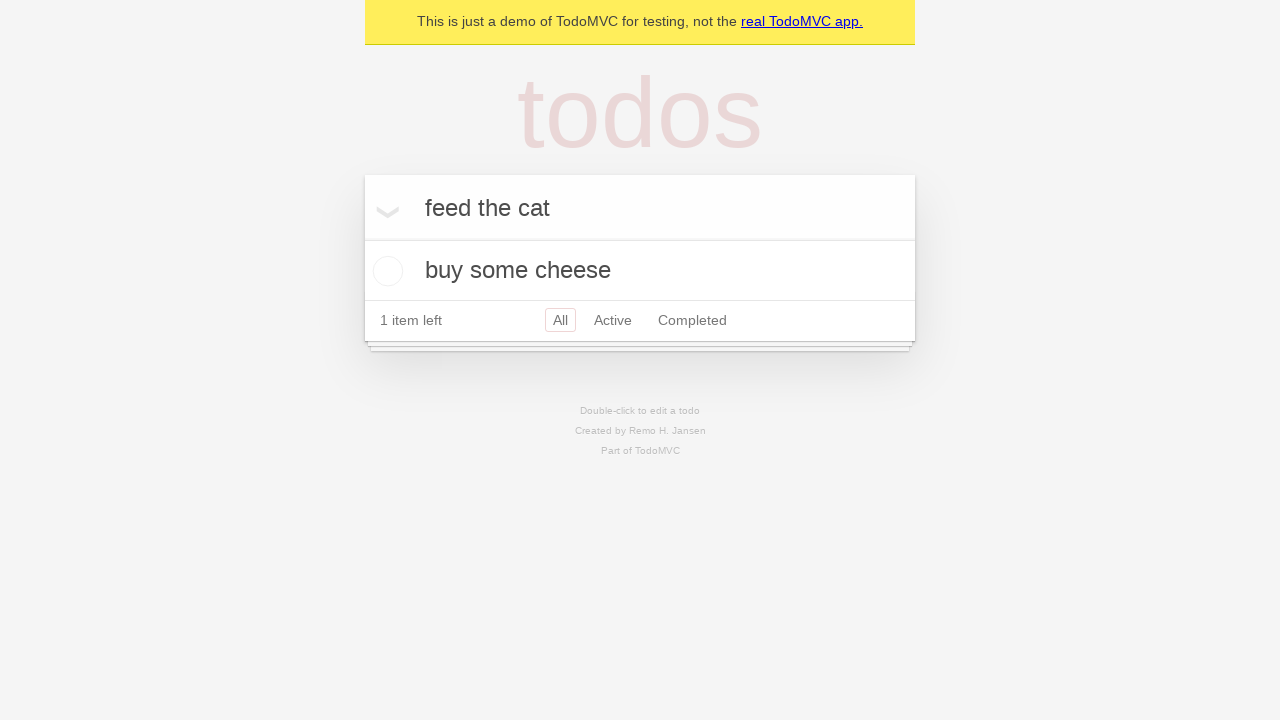

Pressed Enter to add second todo item on internal:attr=[placeholder="What needs to be done?"i]
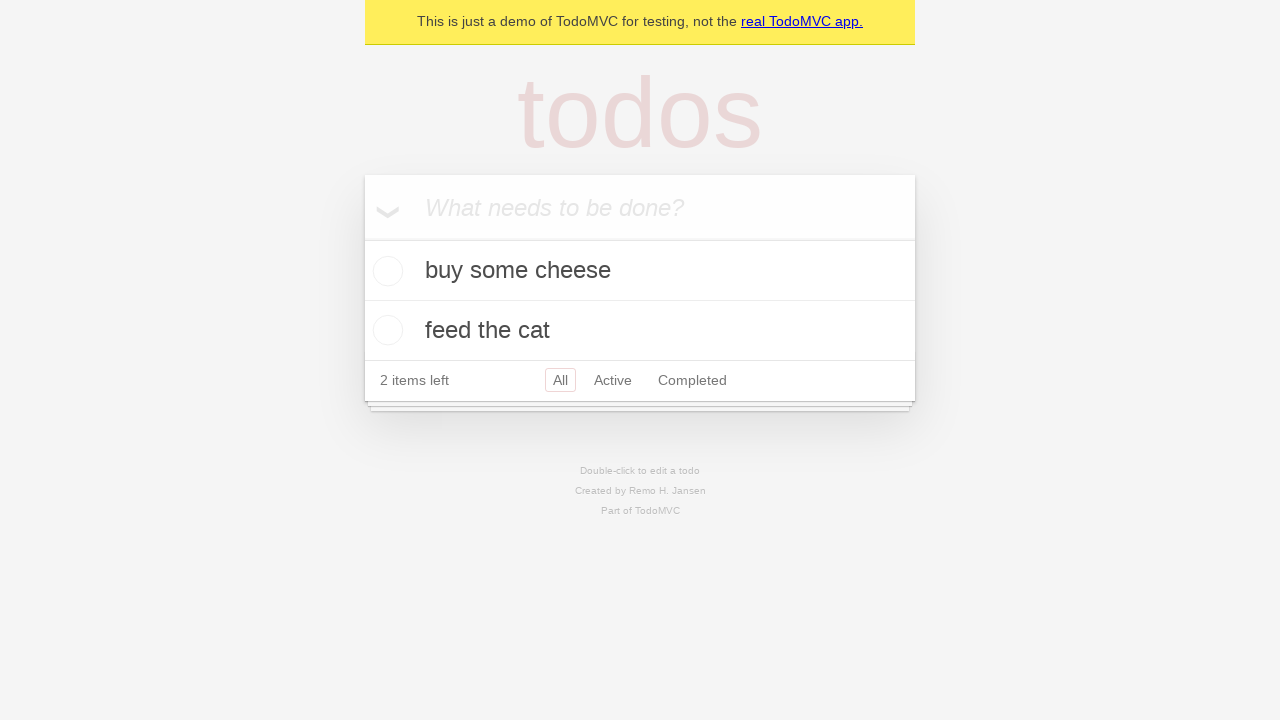

Filled input field with 'book a doctors appointment' on internal:attr=[placeholder="What needs to be done?"i]
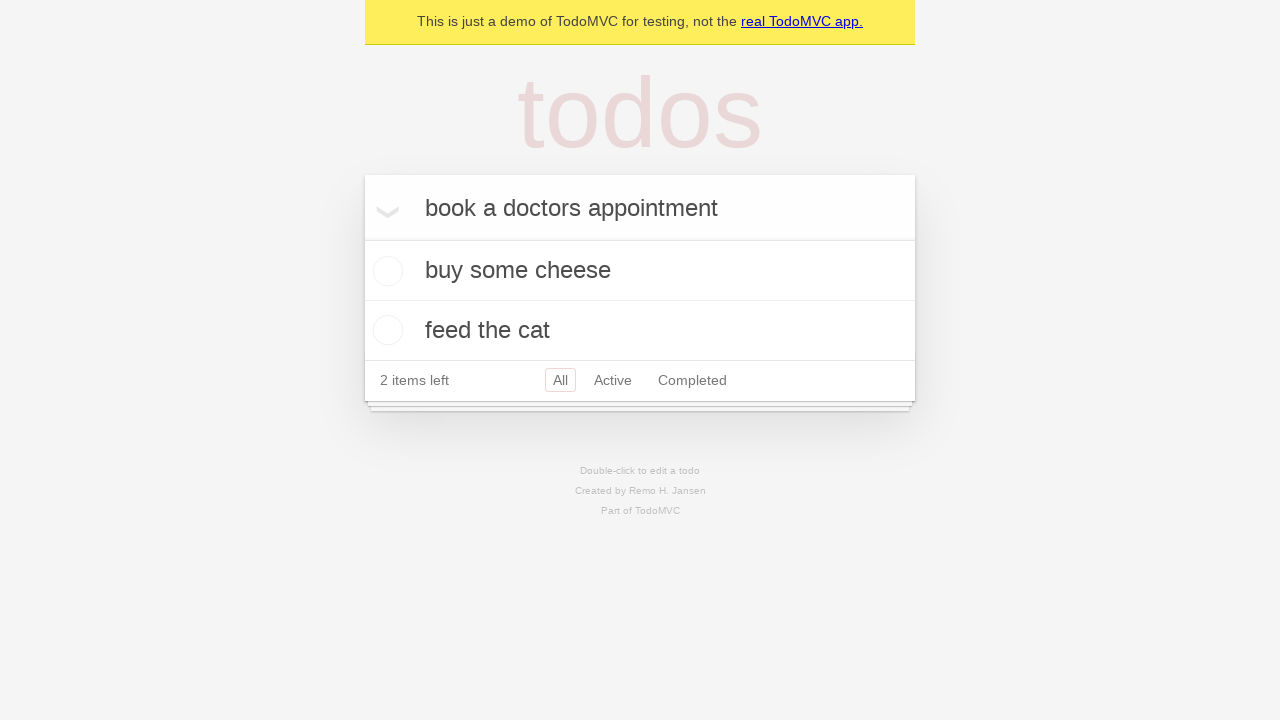

Pressed Enter to add third todo item on internal:attr=[placeholder="What needs to be done?"i]
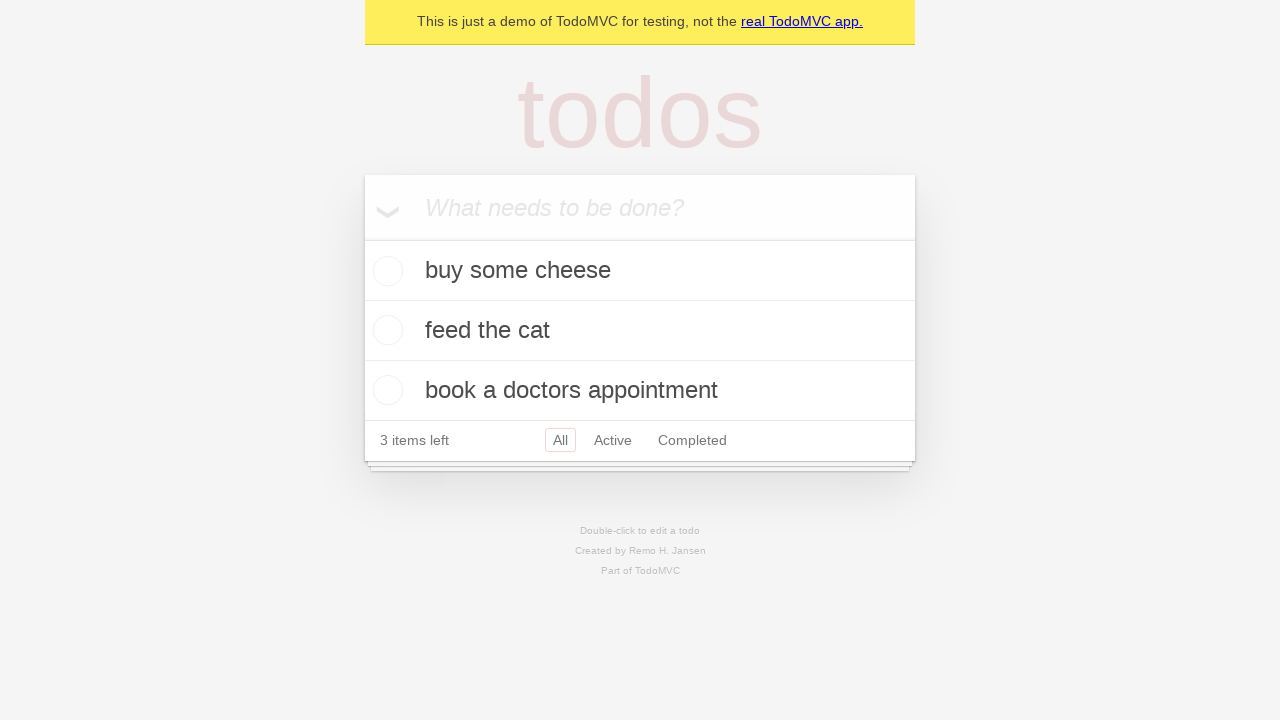

Double-clicked second todo item to enter edit mode at (640, 331) on internal:testid=[data-testid="todo-item"s] >> nth=1
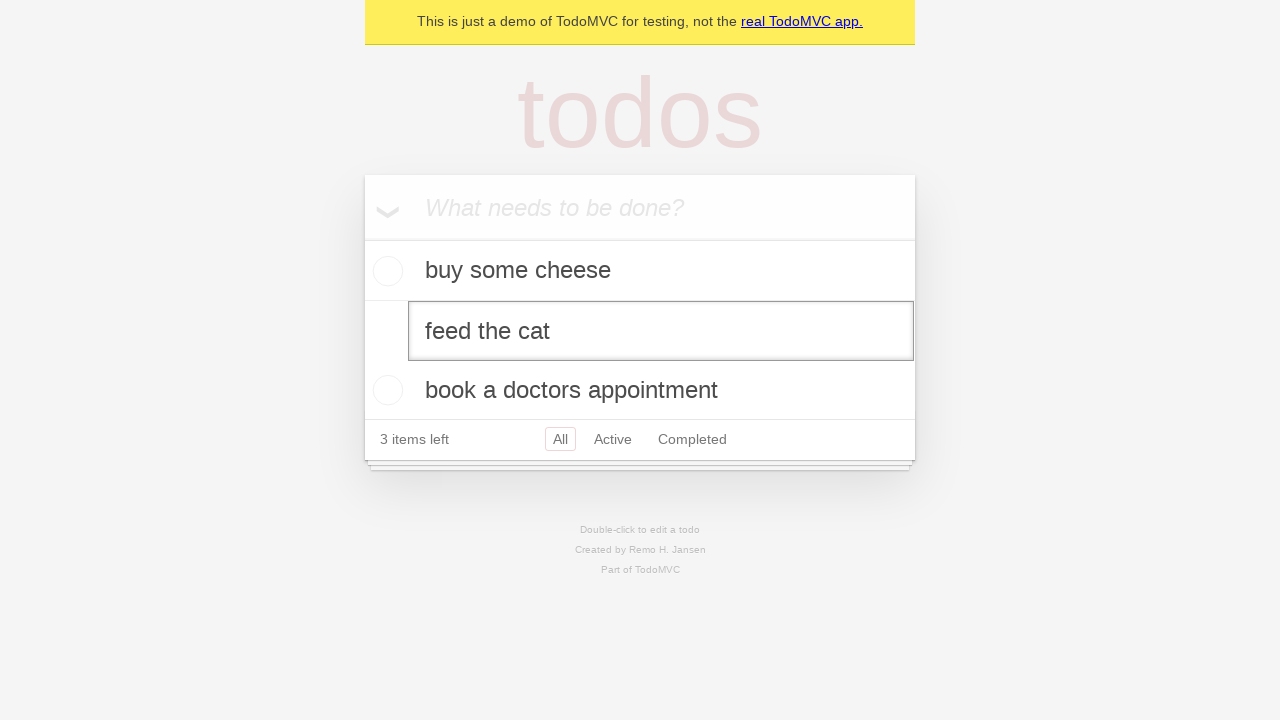

Edit textbox became visible and other controls should be hidden
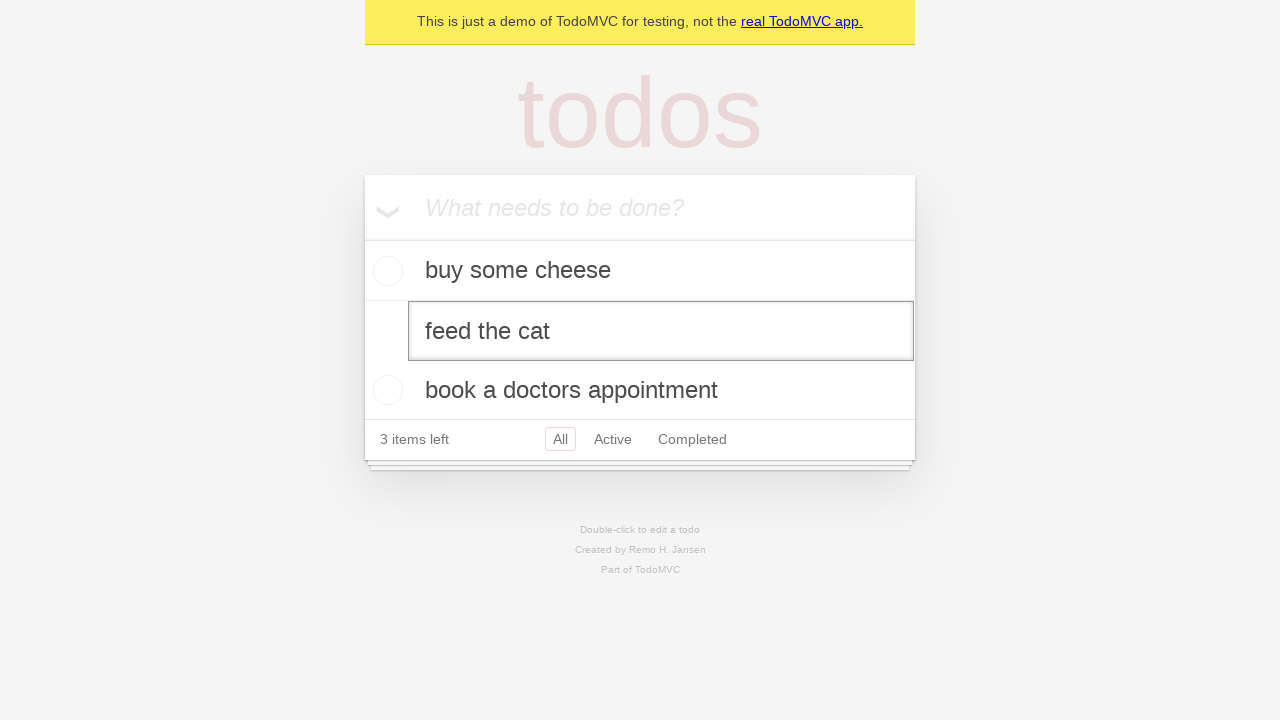

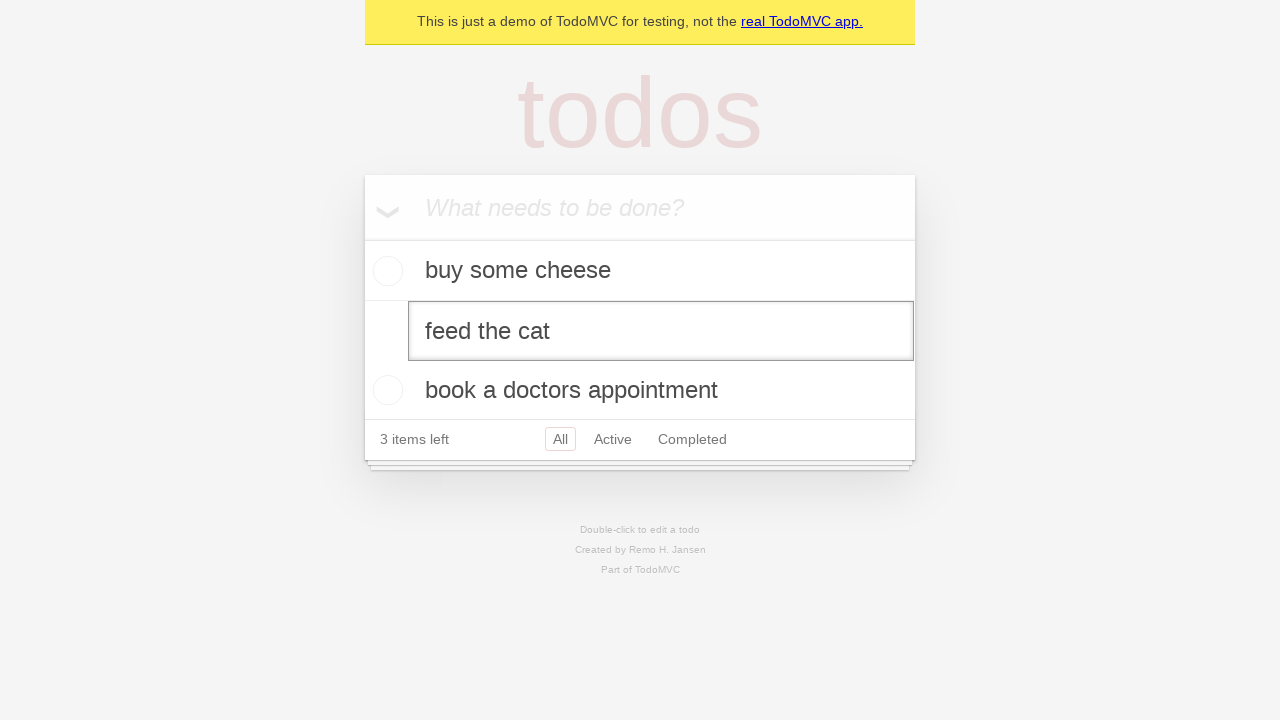